Gets and verifies the page title

Starting URL: https://classplusapp.com

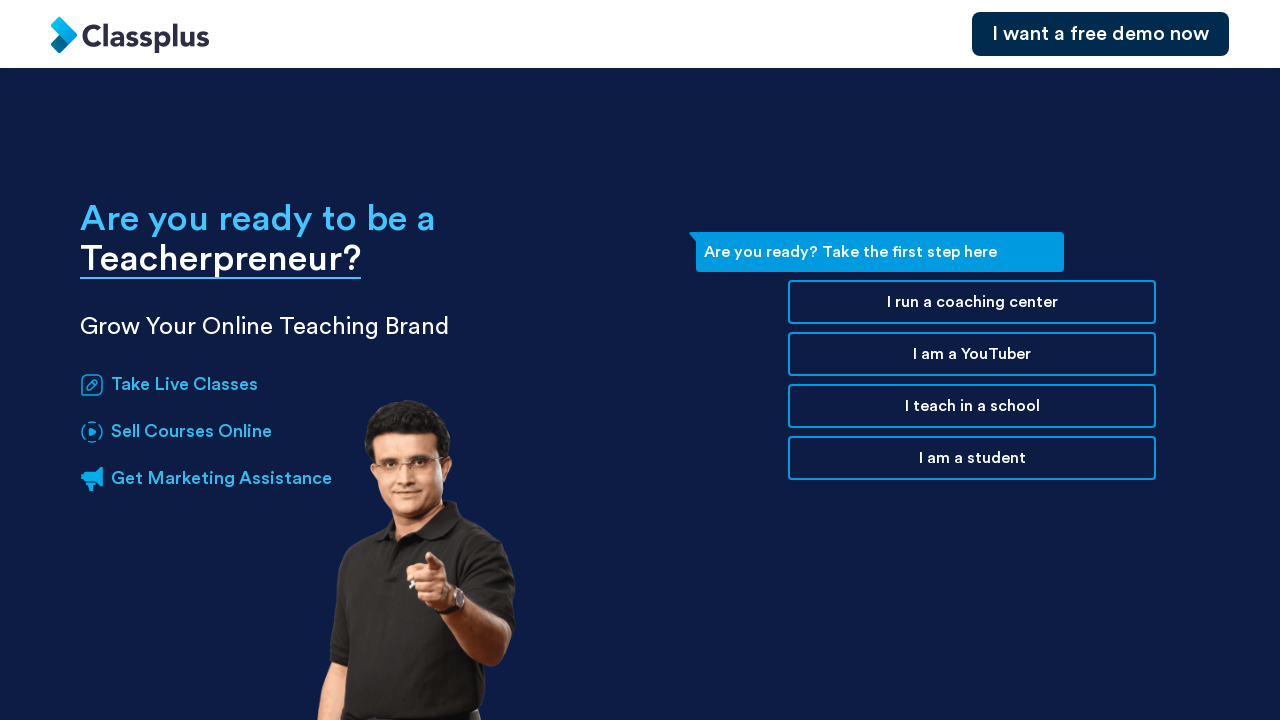

Retrieved page title from https://classplusapp.com
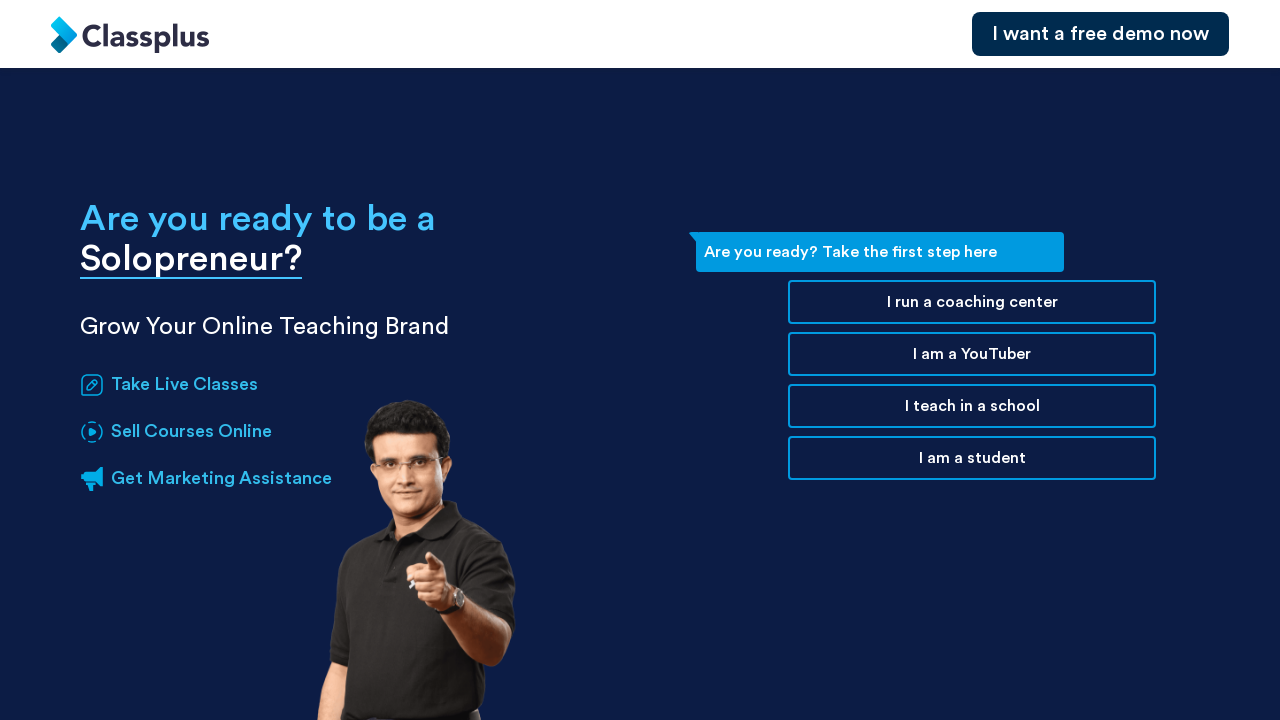

Printed page title to console
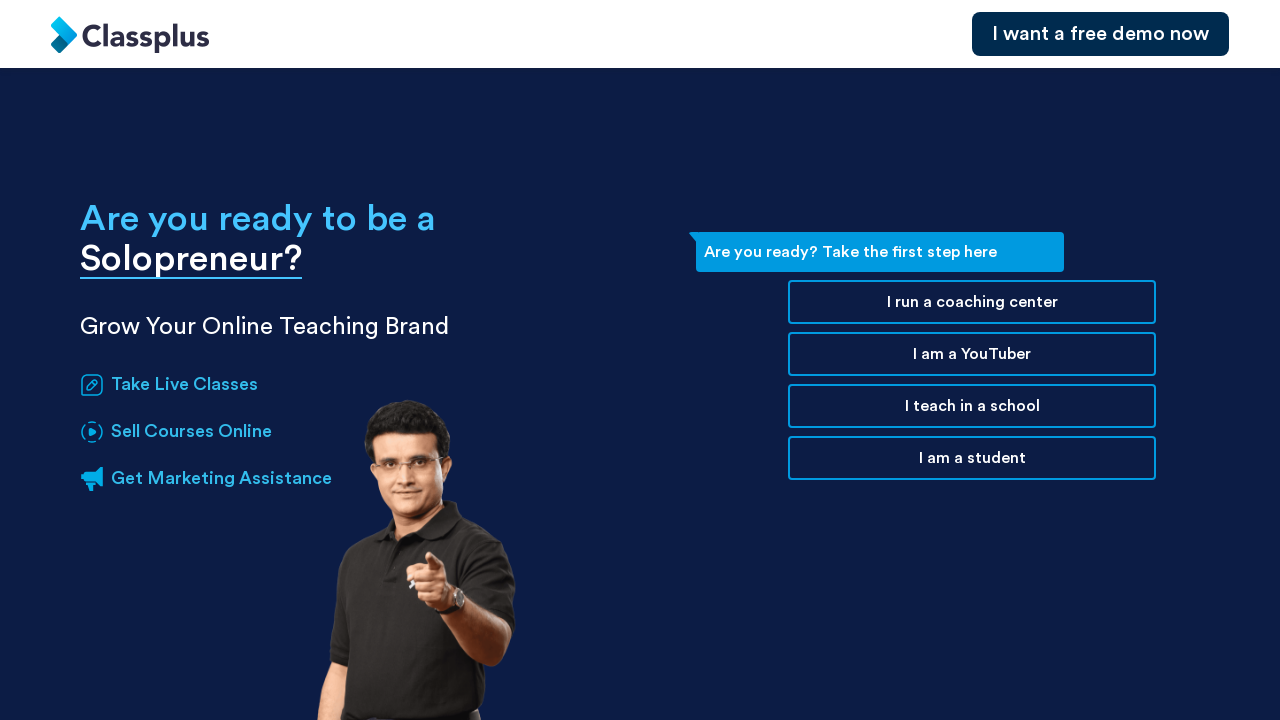

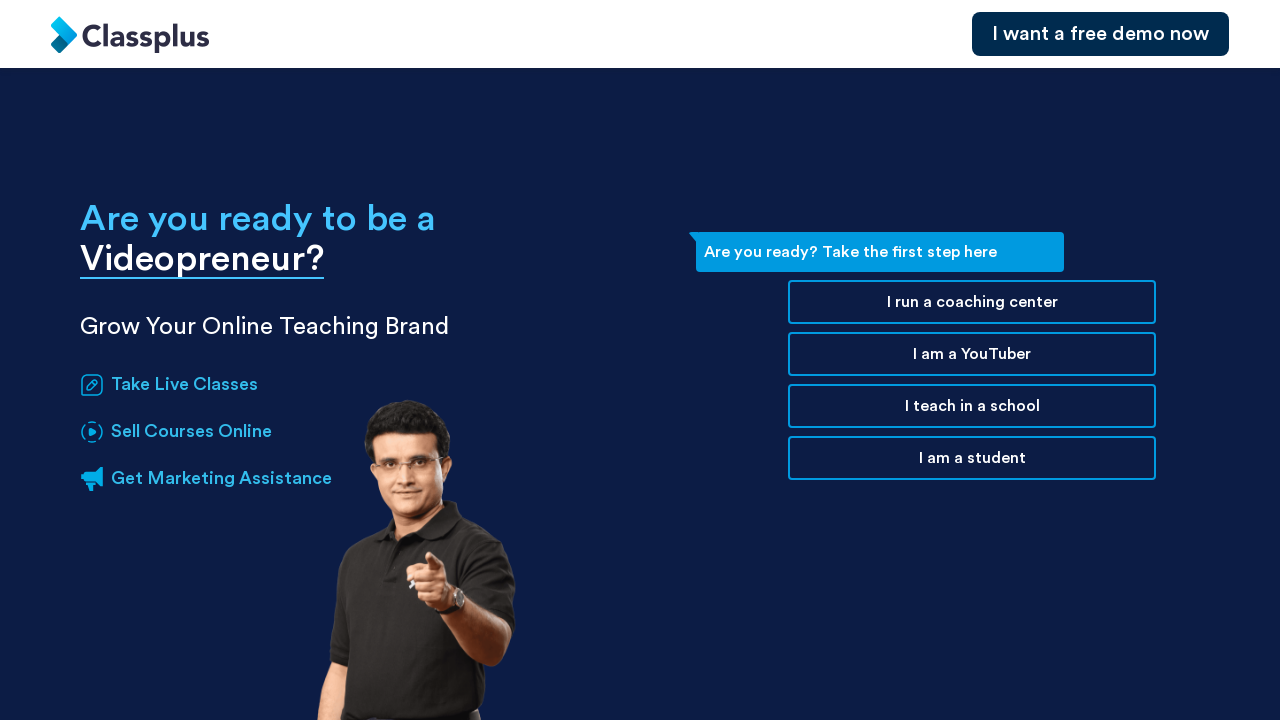